Demonstrates XPath sibling and parent traversal by locating buttons in the header using following-sibling and parent axis navigation techniques

Starting URL: https://rahulshettyacademy.com/AutomationPractice/

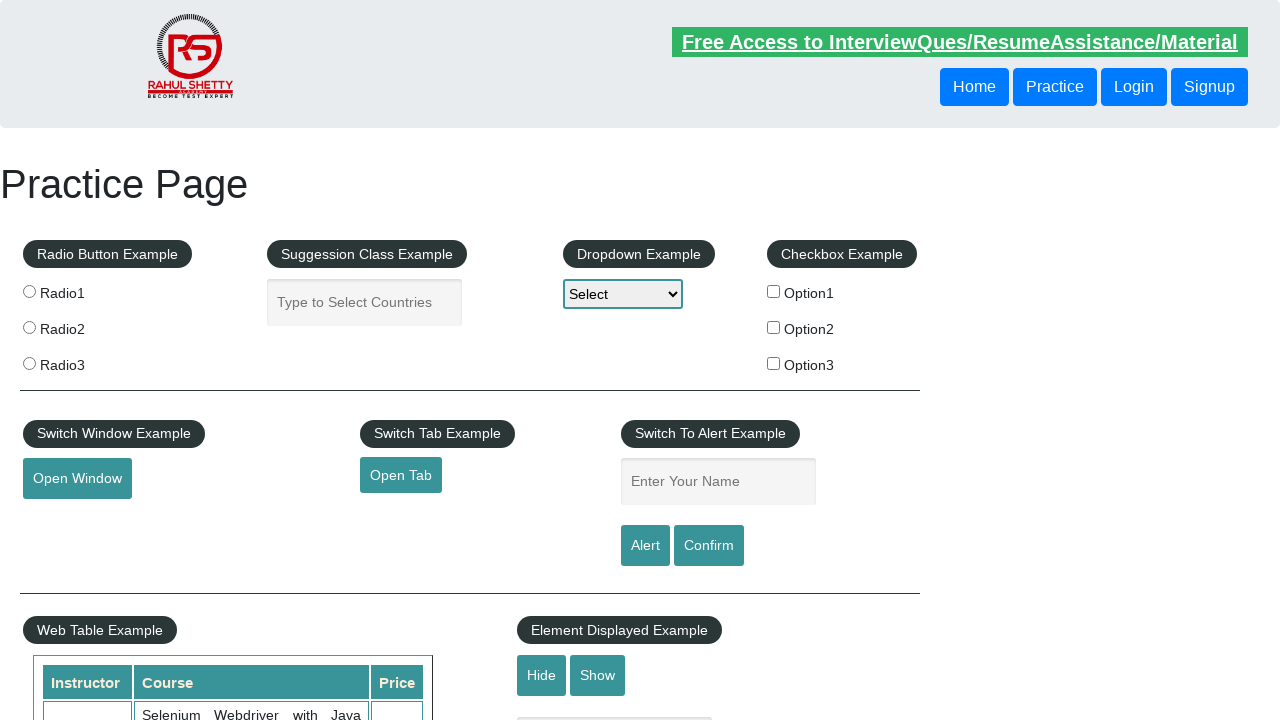

Located button using following-sibling XPath axis
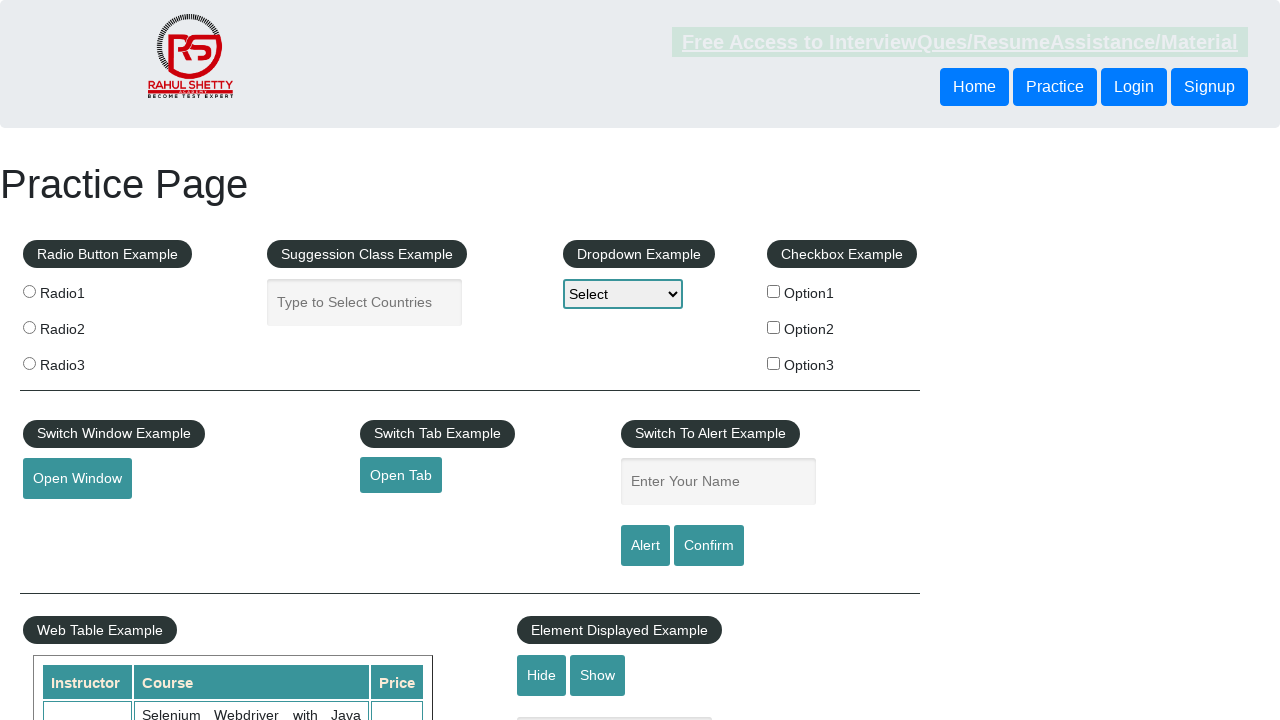

Verified following-sibling button is visible
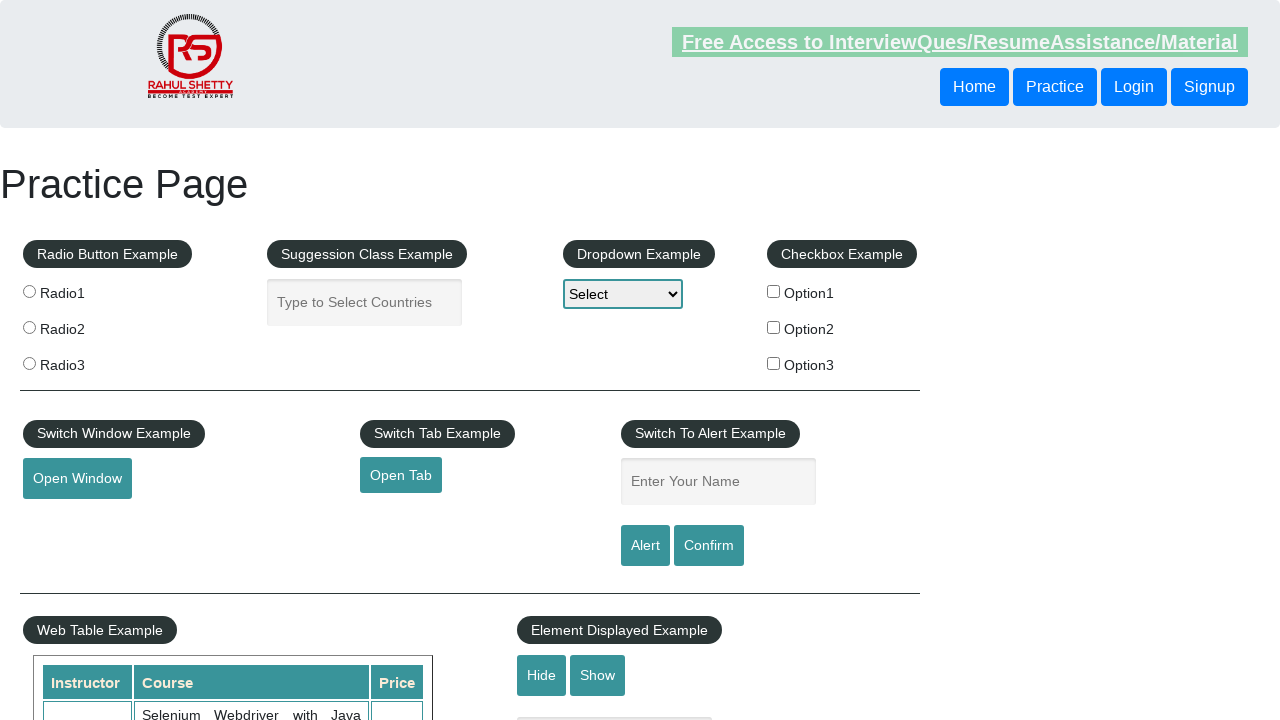

Located button using parent axis XPath traversal
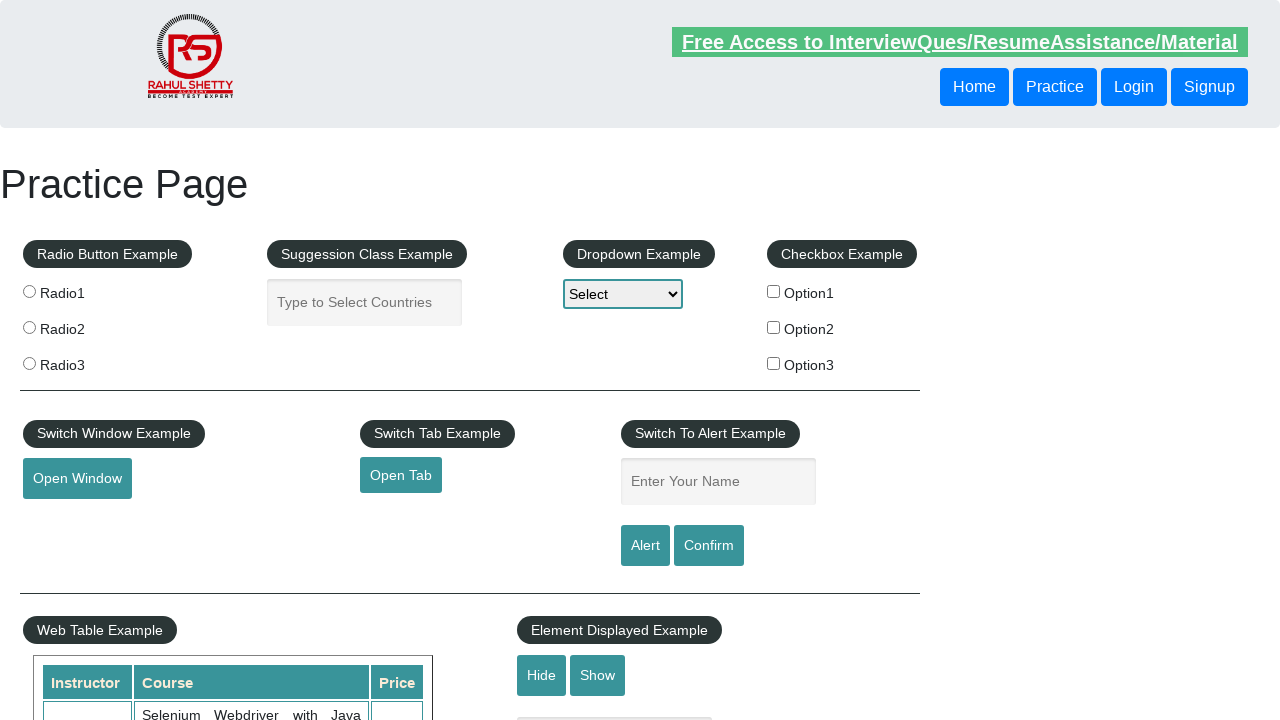

Verified parent traversal button is visible
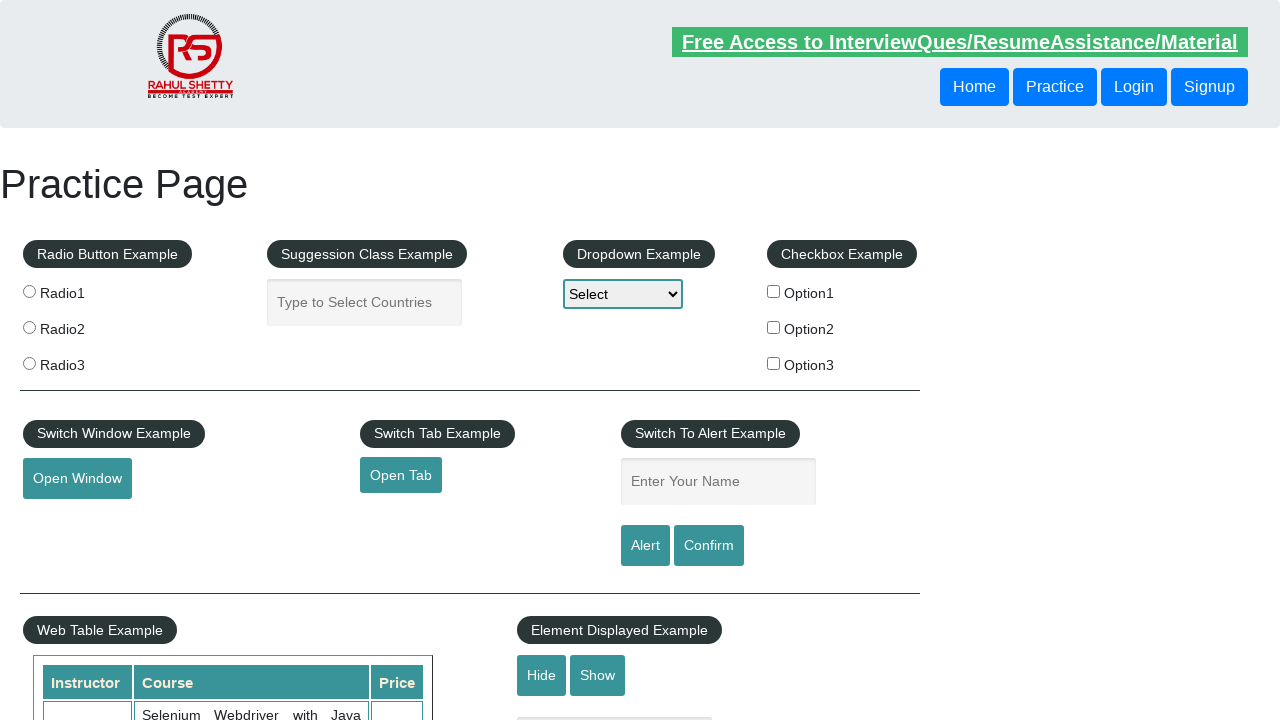

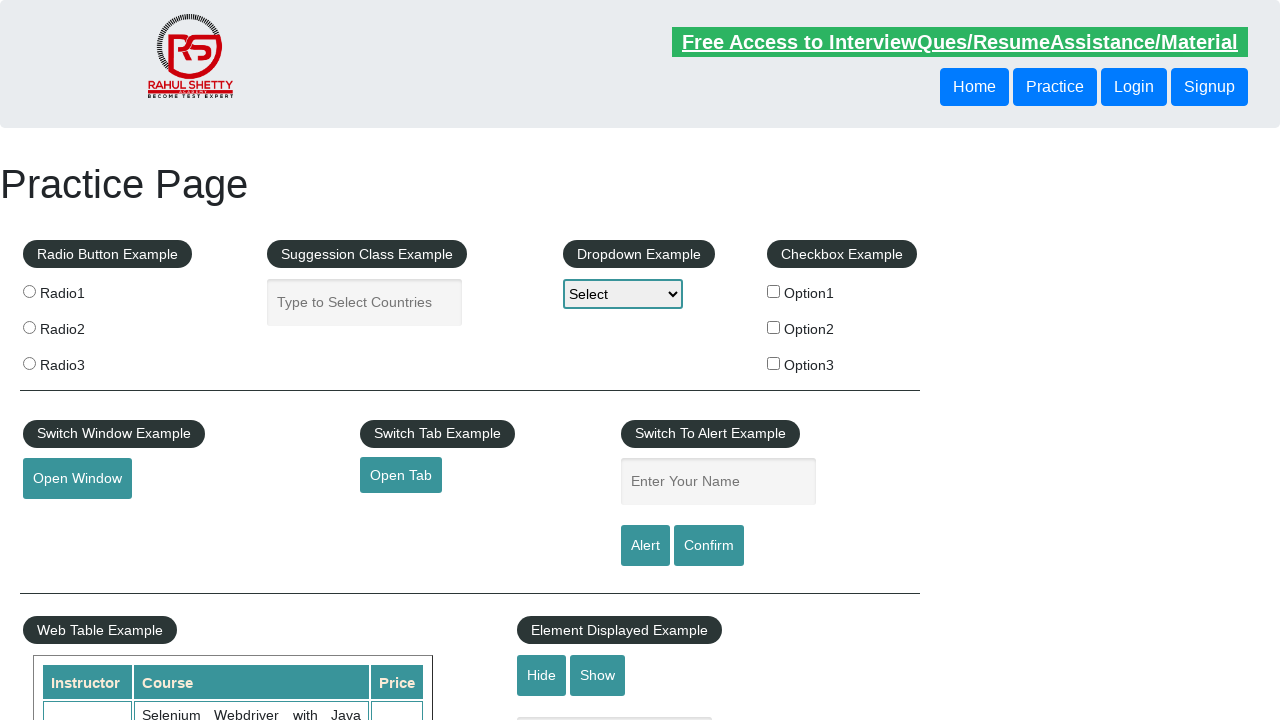